Tests radio button functionality by clicking on a radio button and verifying its state

Starting URL: https://rahulshettyacademy.com/AutomationPractice/

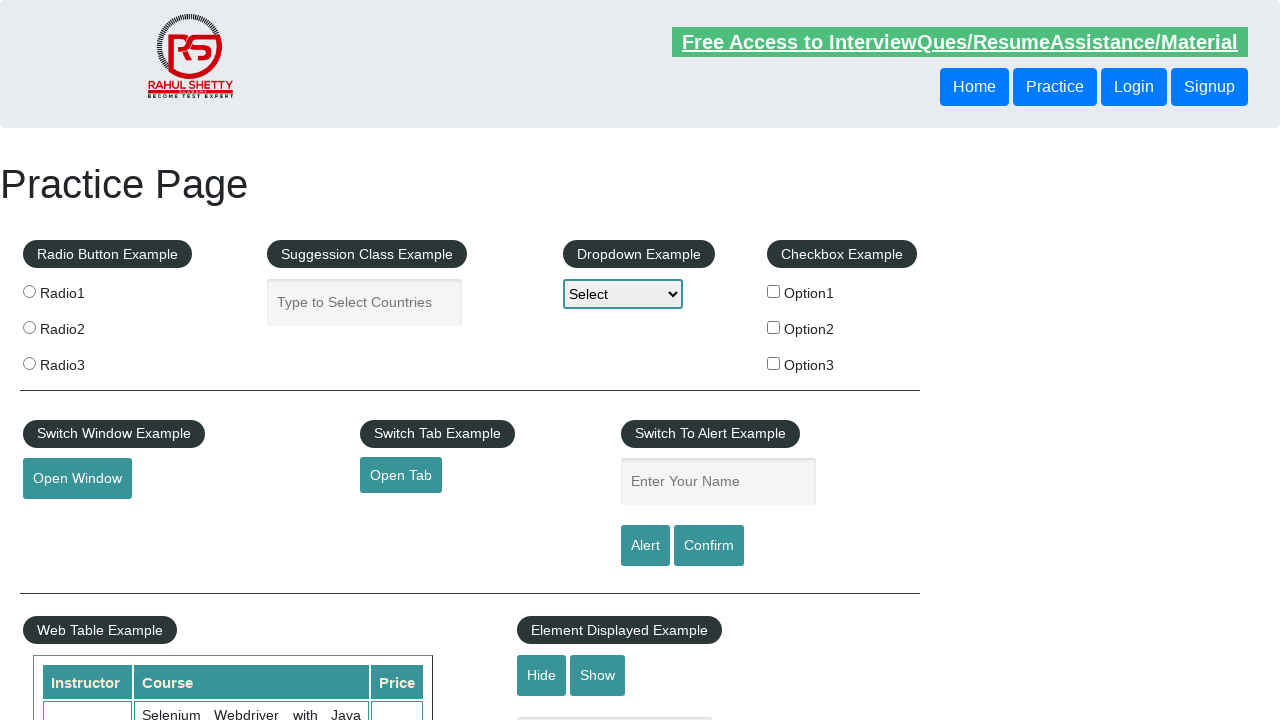

Navigated to SpiceJet test page
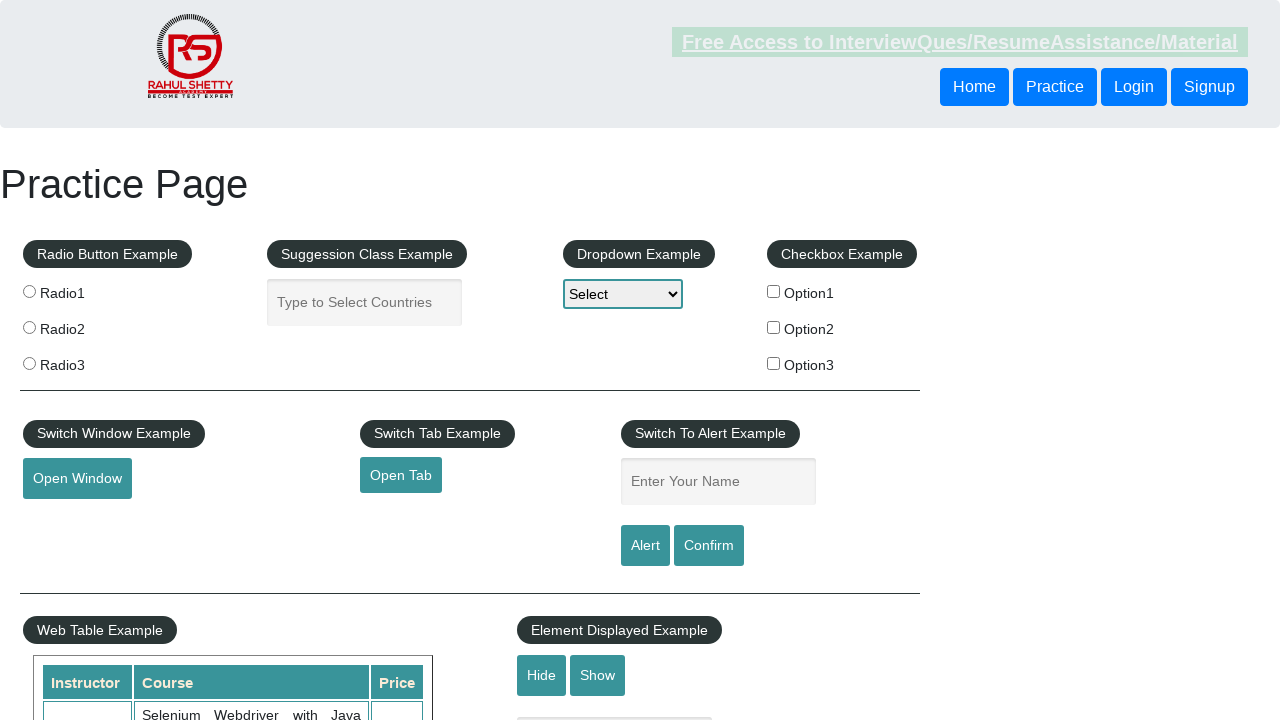

Clicked on the first radio button at (29, 291) on label[for='radio1'] input
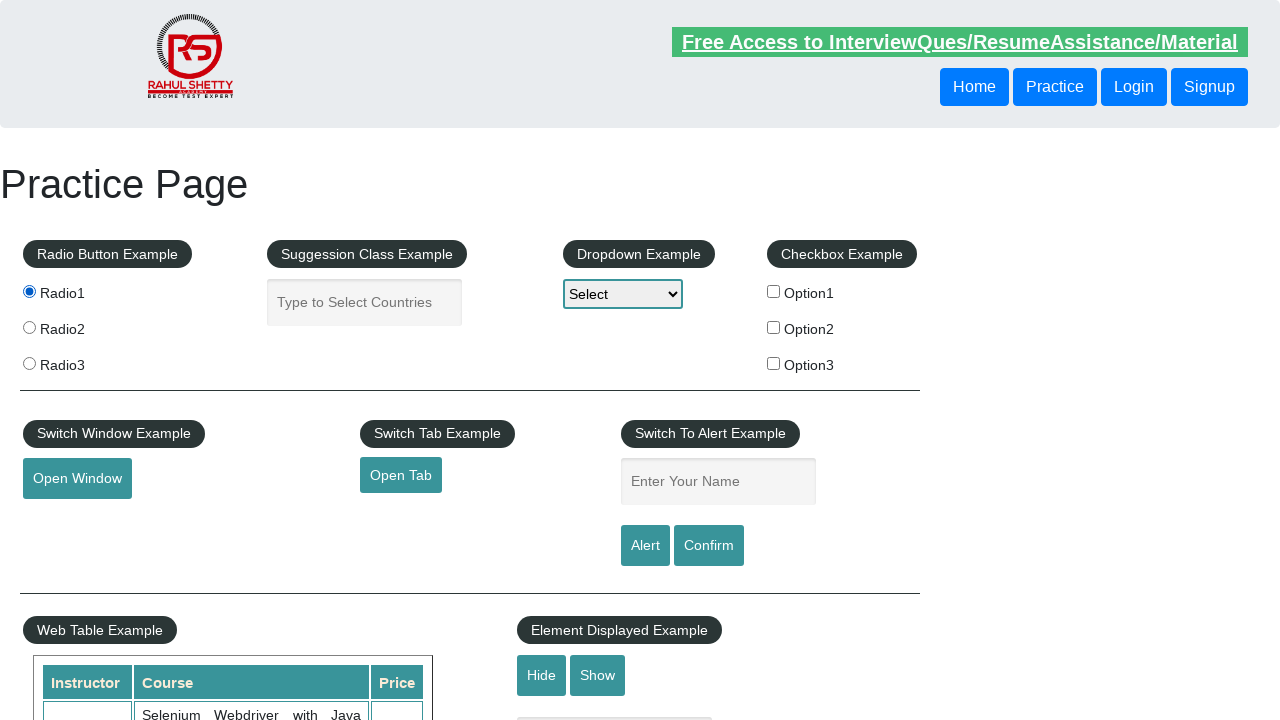

Verified radio button is visible
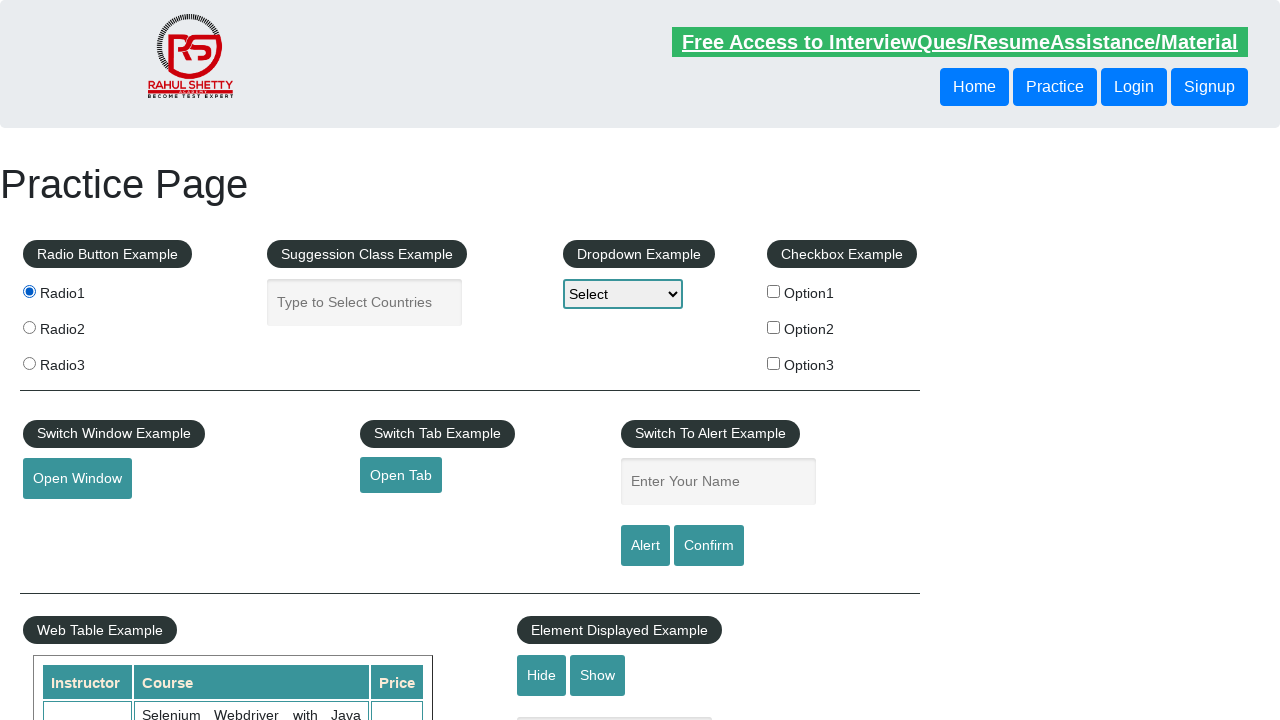

Verified radio button is enabled
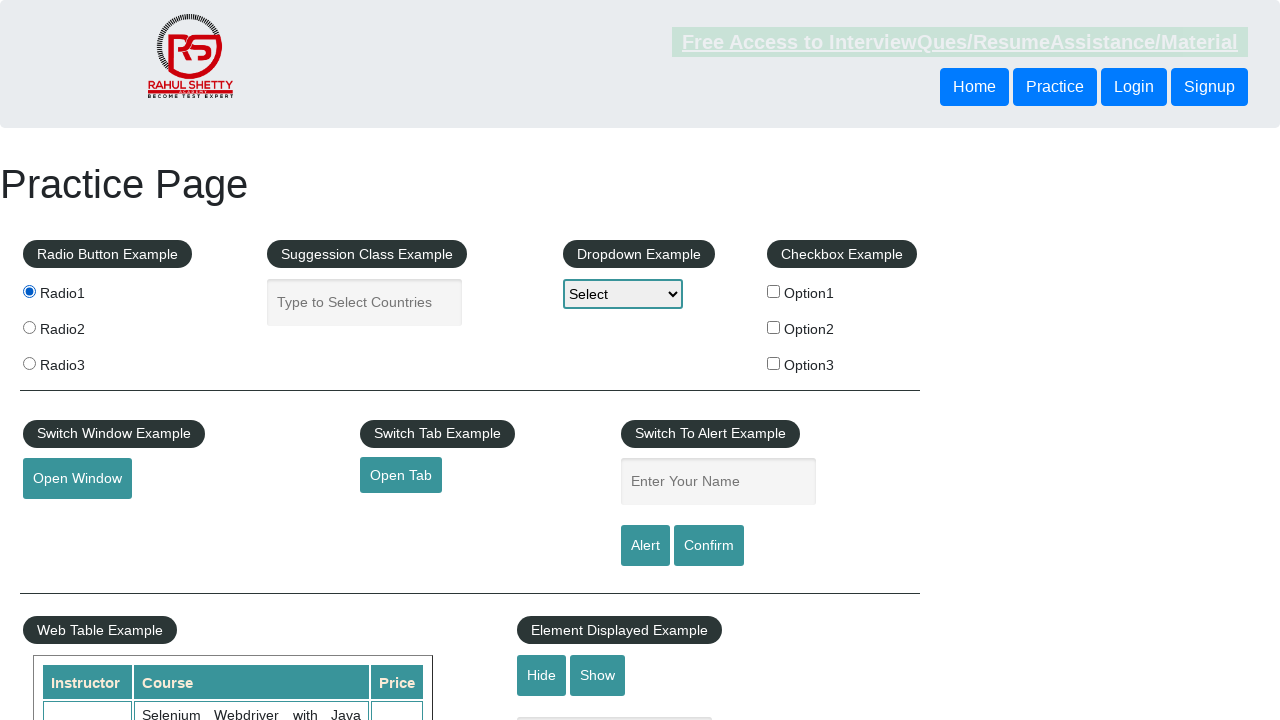

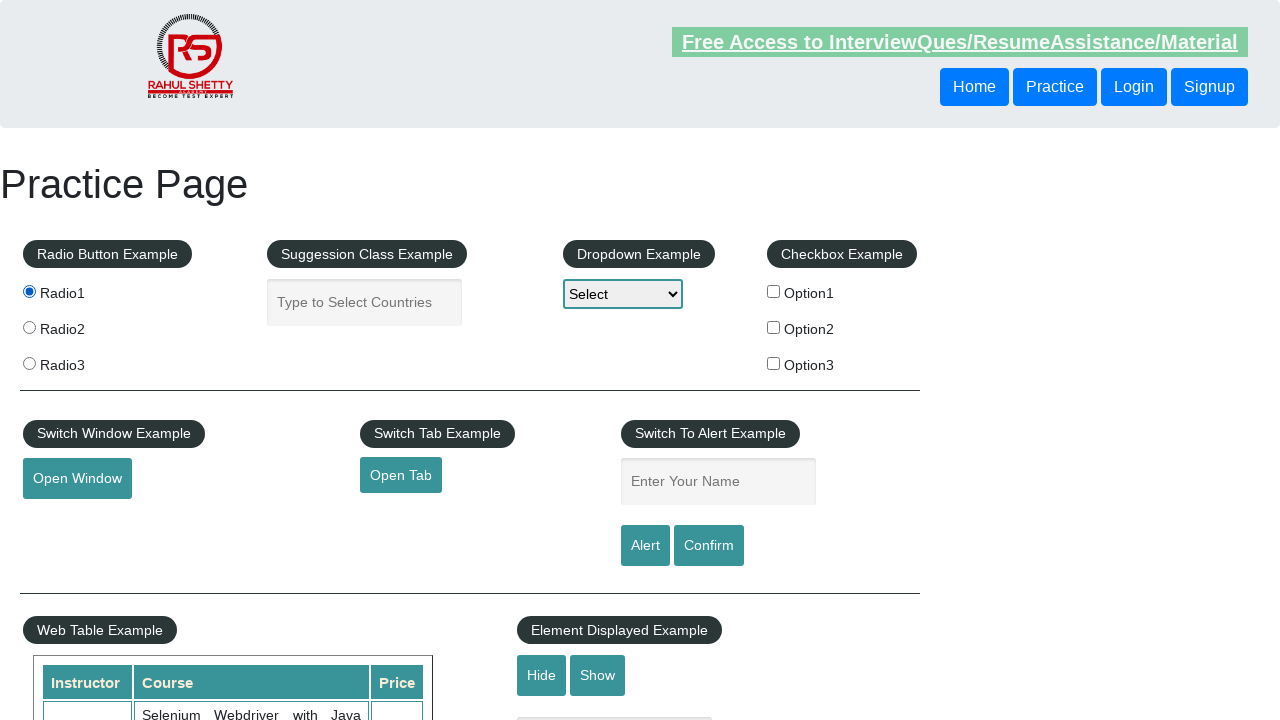